Tests state selection functionality by selecting Assam from a dropdown and verifying it is selected

Starting URL: https://inerg-test.web.app/

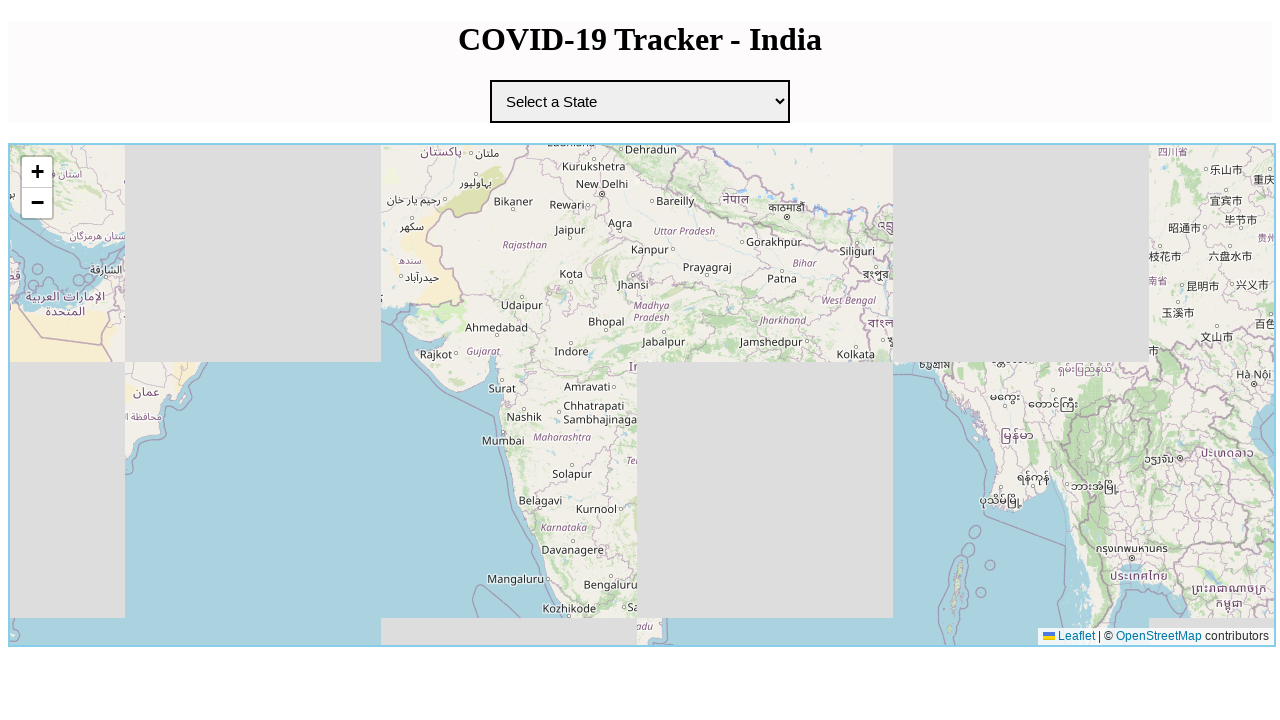

Located state dropdown element
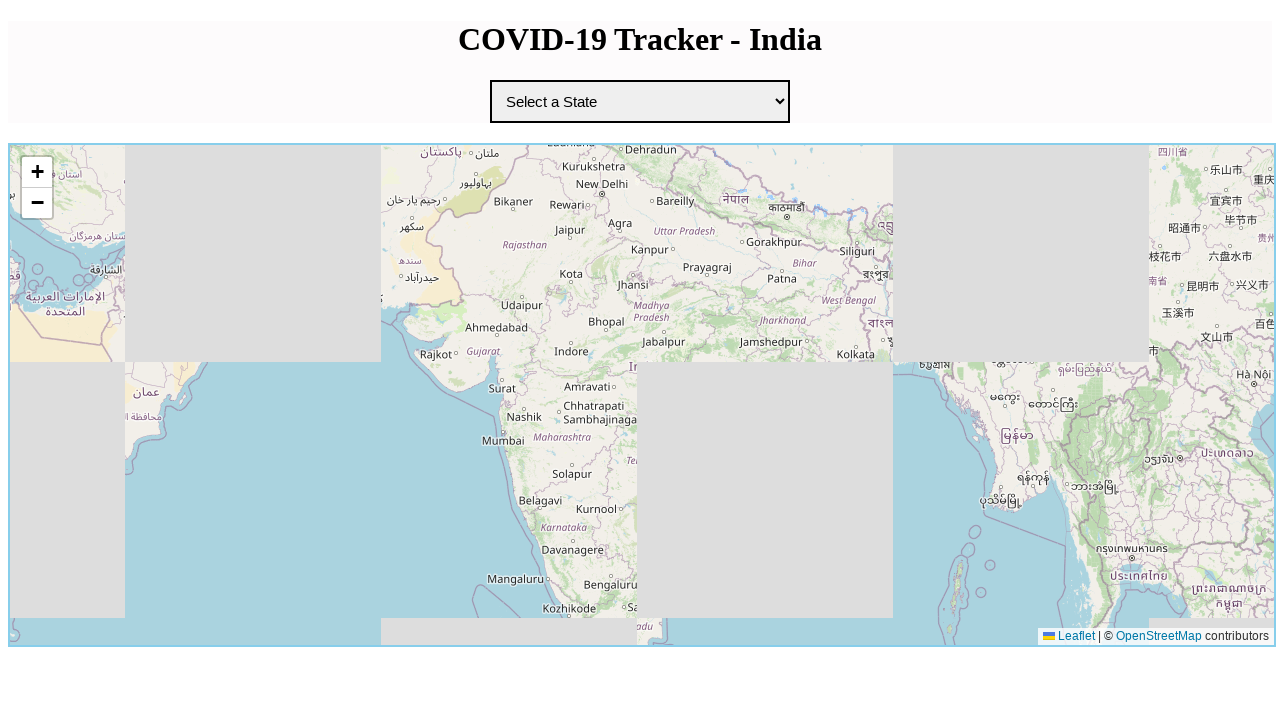

Selected Assam from dropdown by index 3 on select.data-filter-input
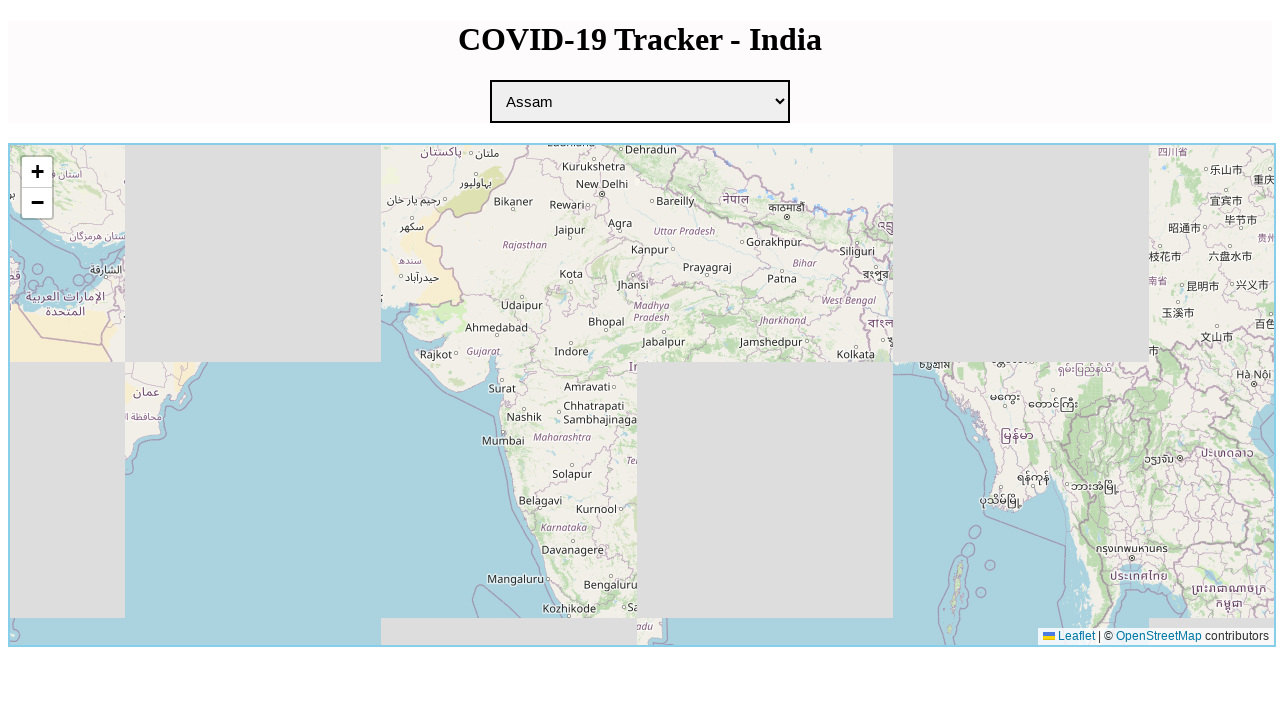

Located Assam option element
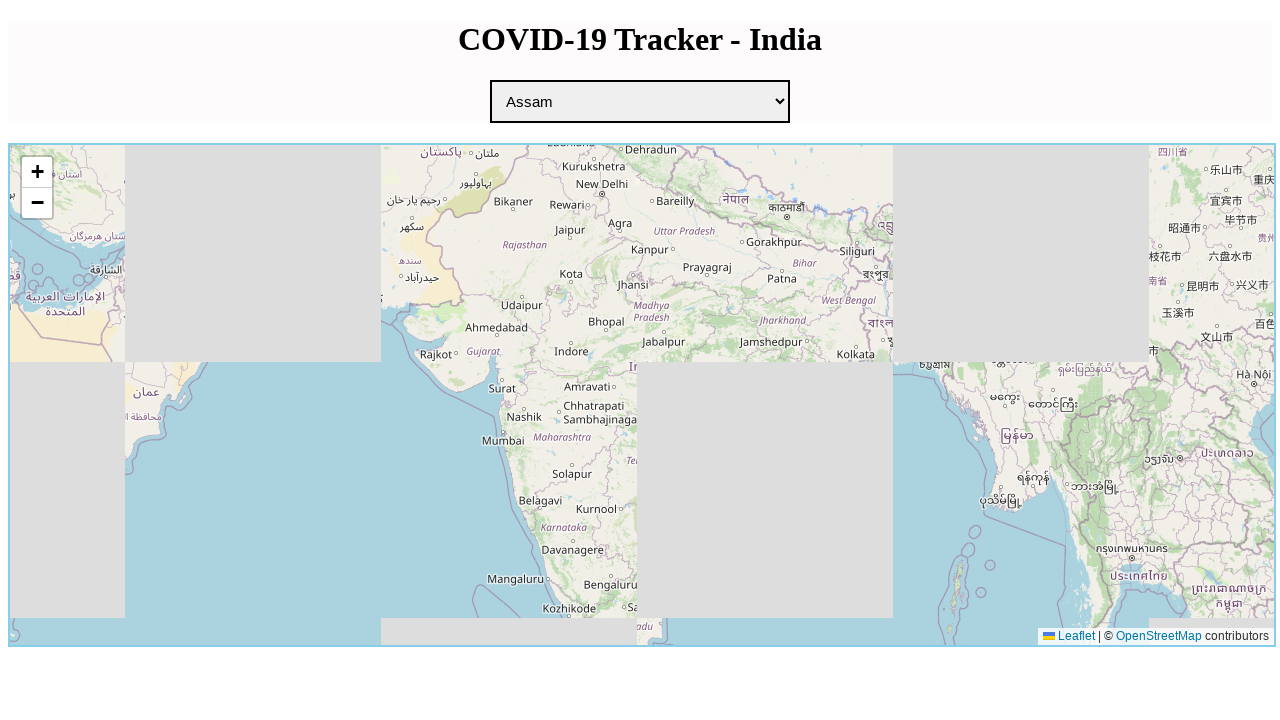

Verified that Assam option text matches expected value
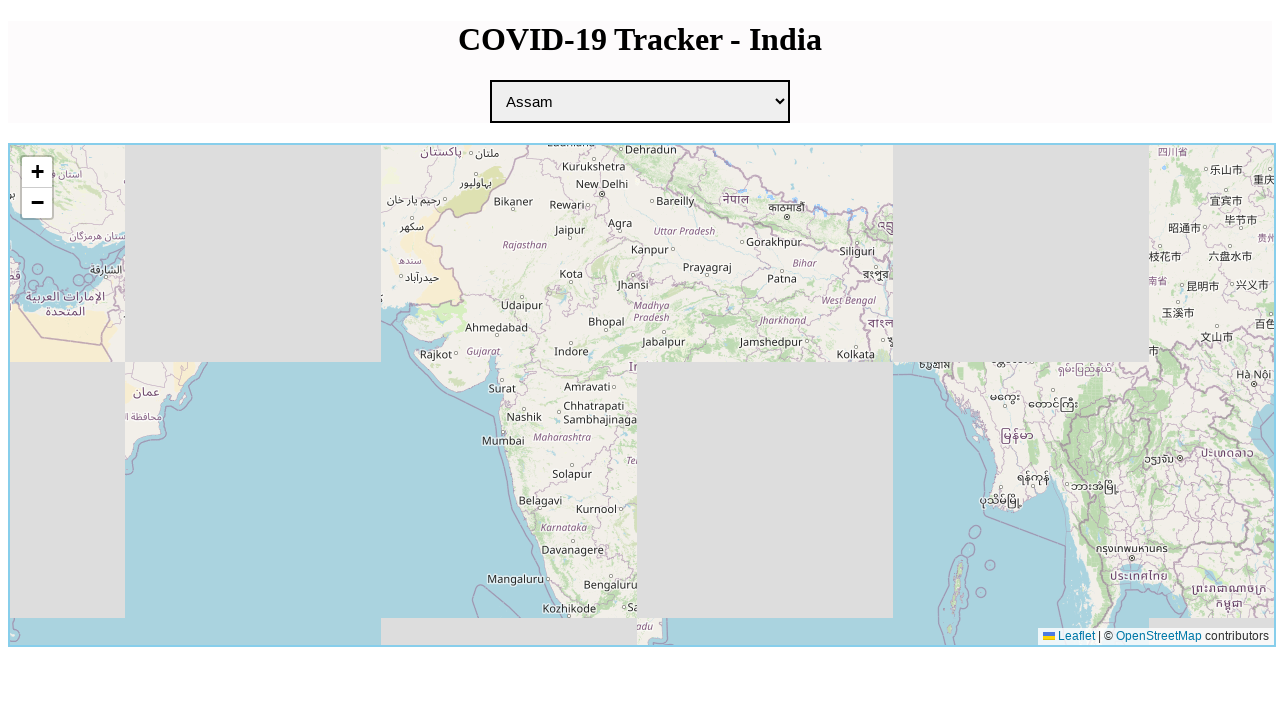

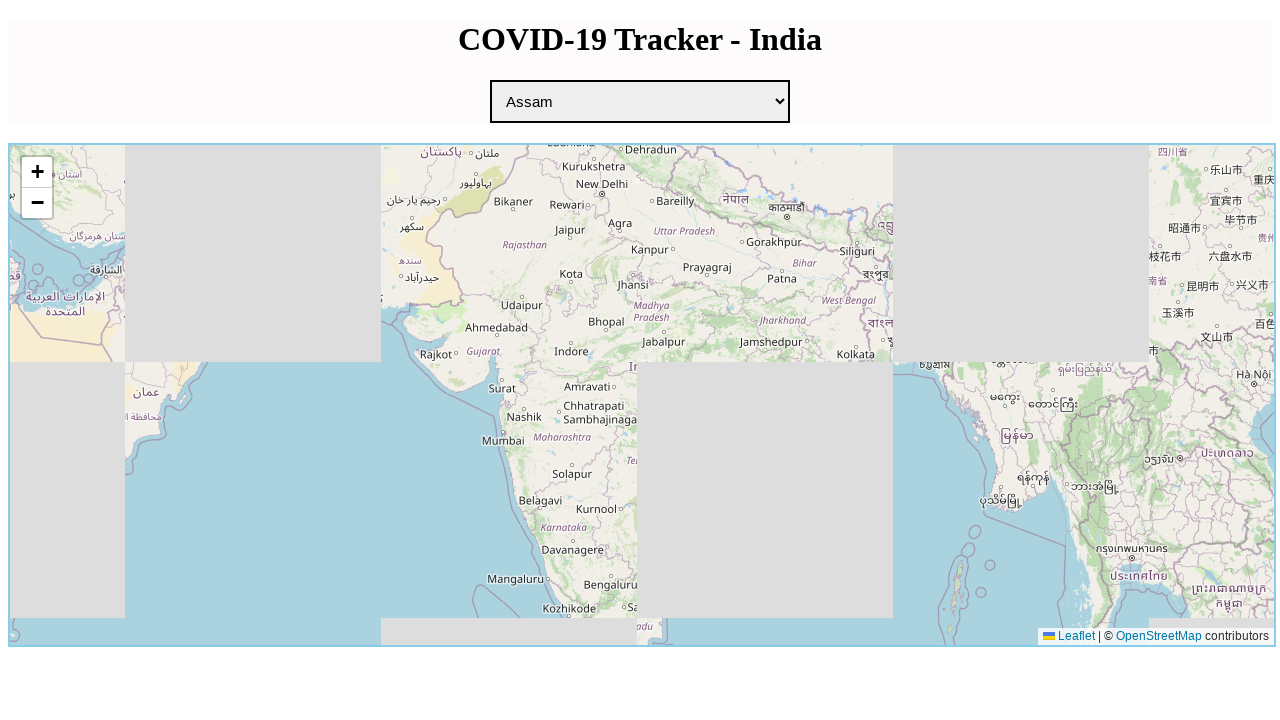